Tests the context menu functionality by right-clicking on the designated area and handling the alert.

Starting URL: https://the-internet.herokuapp.com/

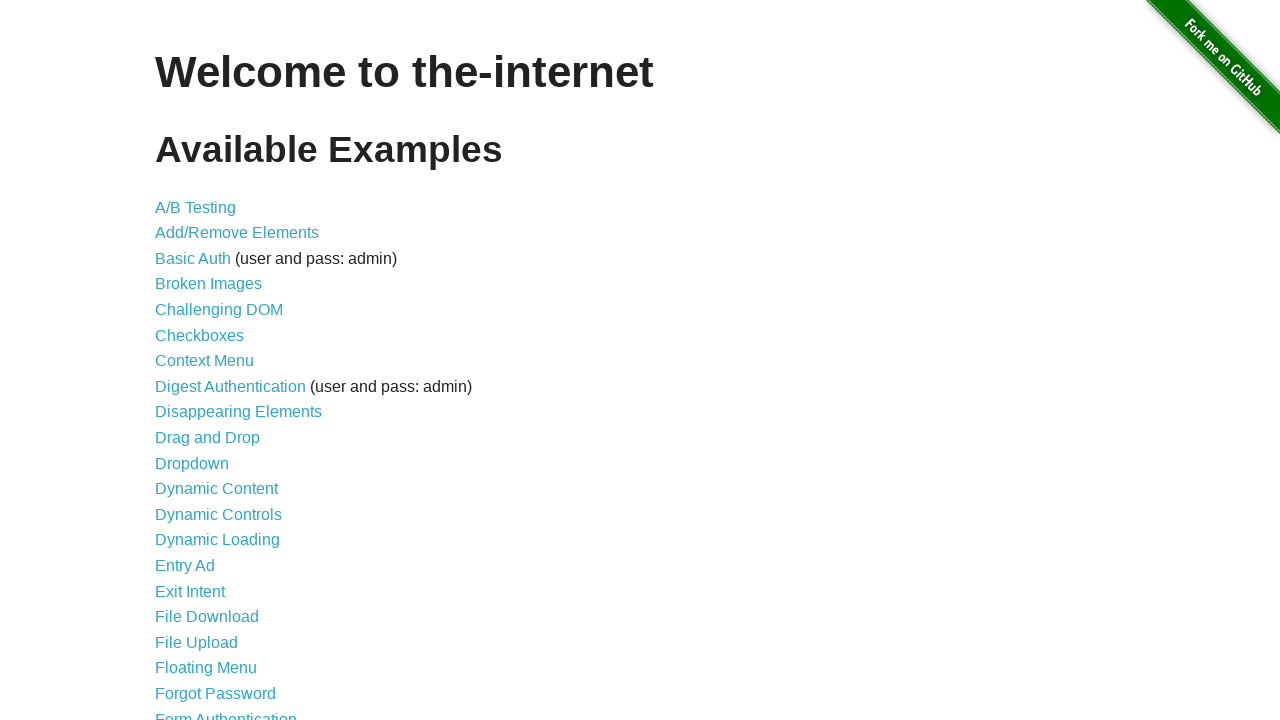

Clicked on Context Menu link at (204, 361) on a[href*='context']
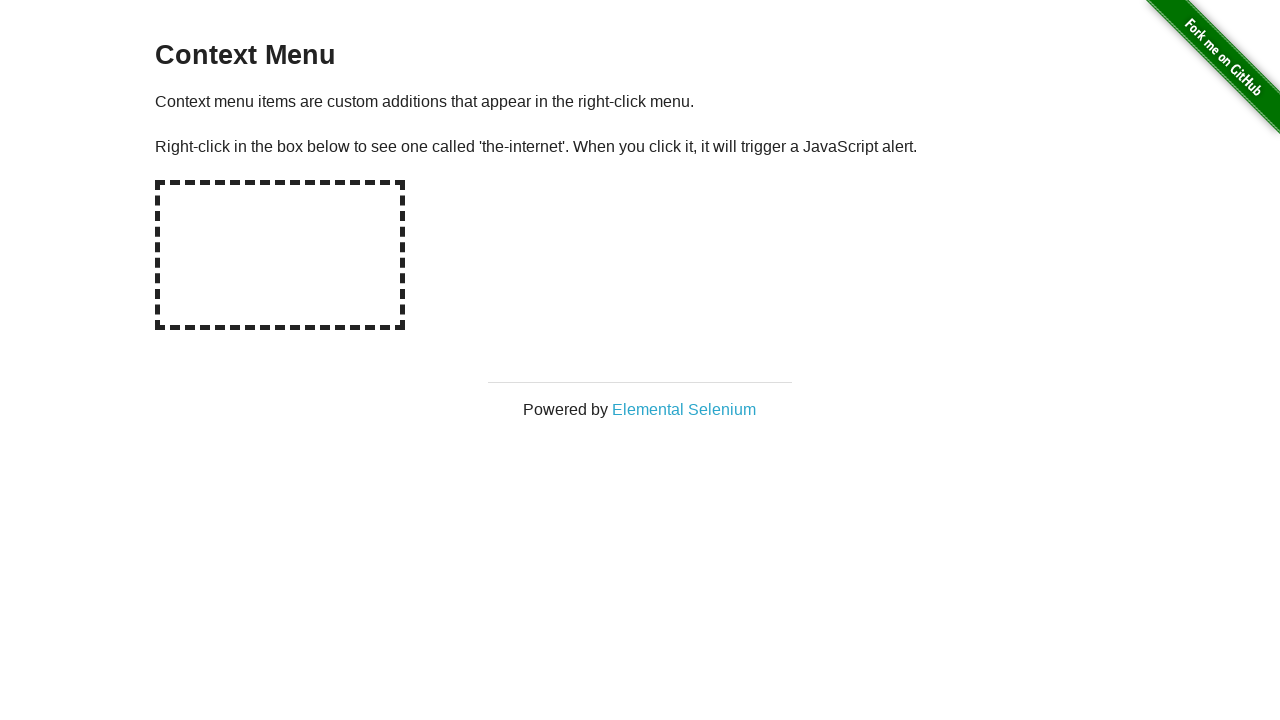

Set up dialog handler to accept alerts
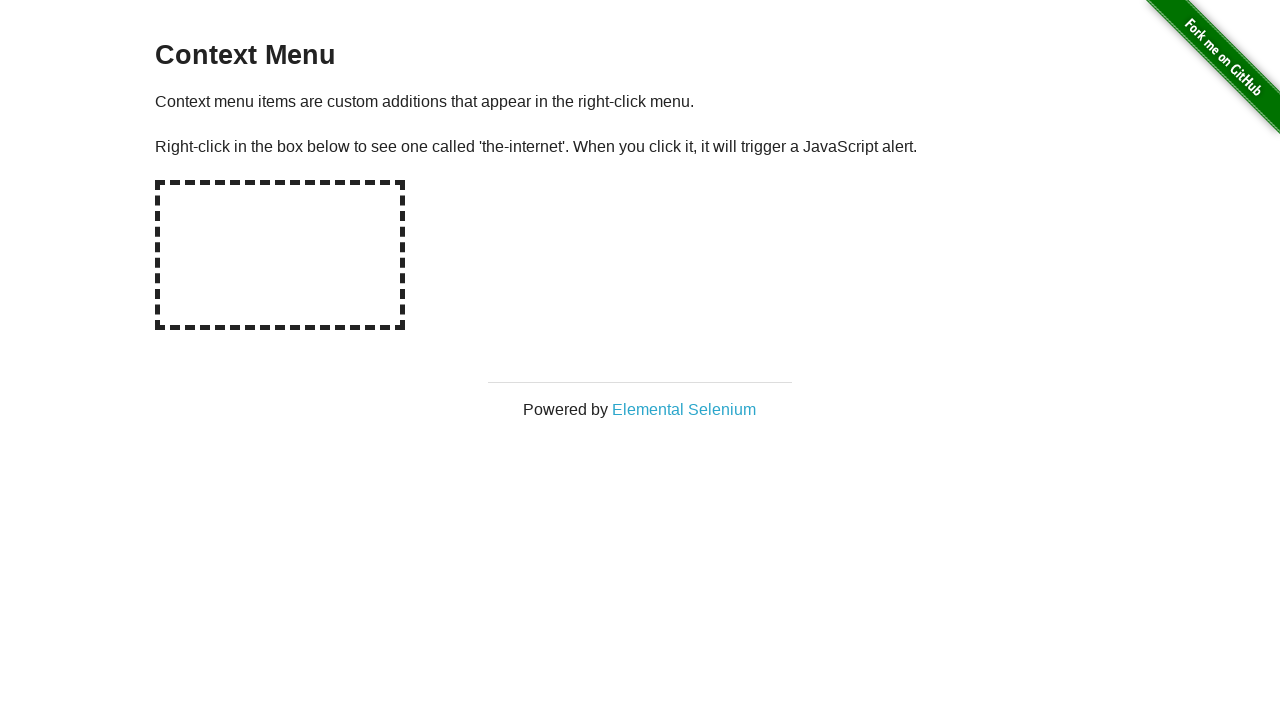

Right-clicked on the hot-spot element to trigger context menu at (280, 255) on #hot-spot
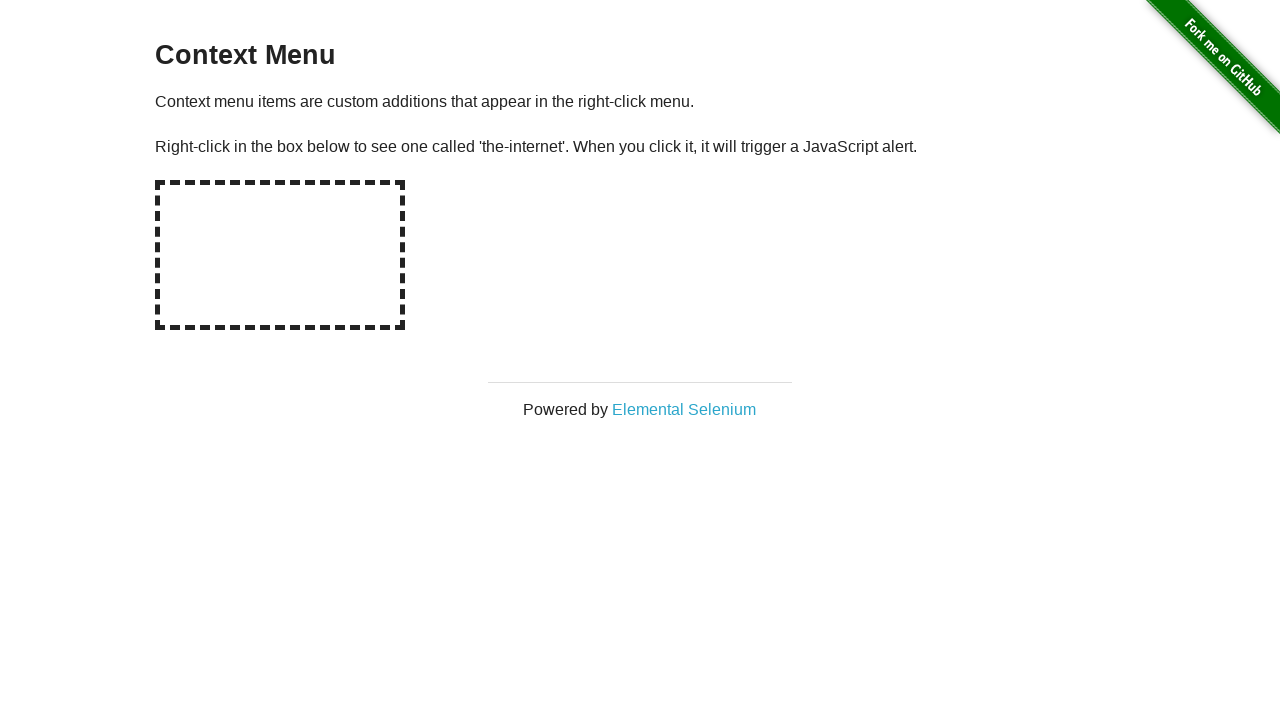

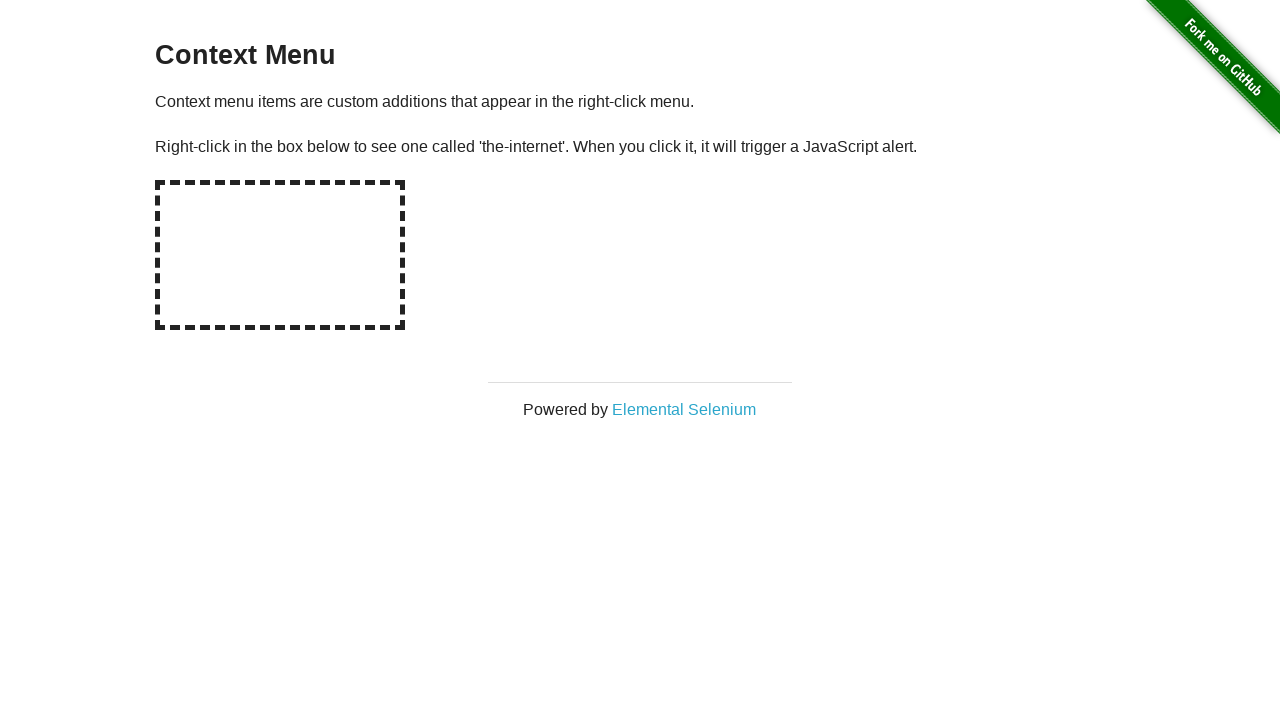